Tests window switching functionality by opening a new window, switching to it, then switching back to the parent window

Starting URL: https://the-internet.herokuapp.com/windows

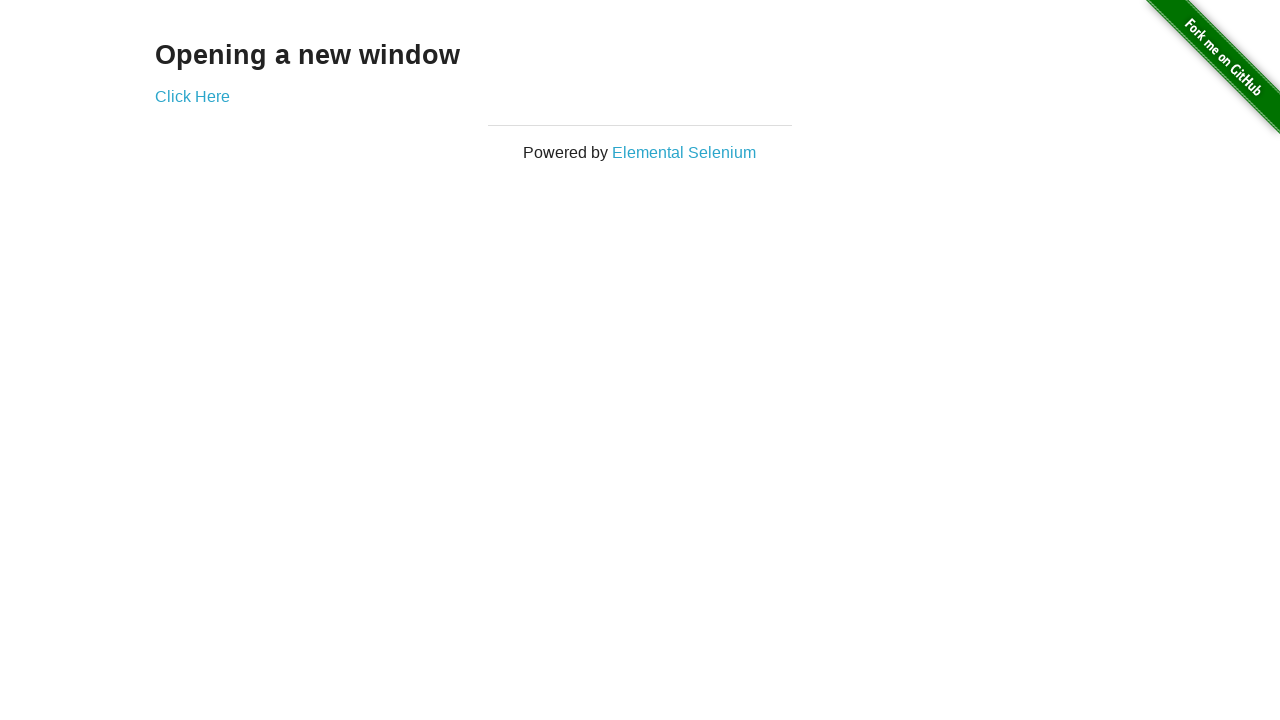

Clicked 'Click Here' link to open new window at (192, 96) on xpath=//a[contains(text(), 'Click Here')]
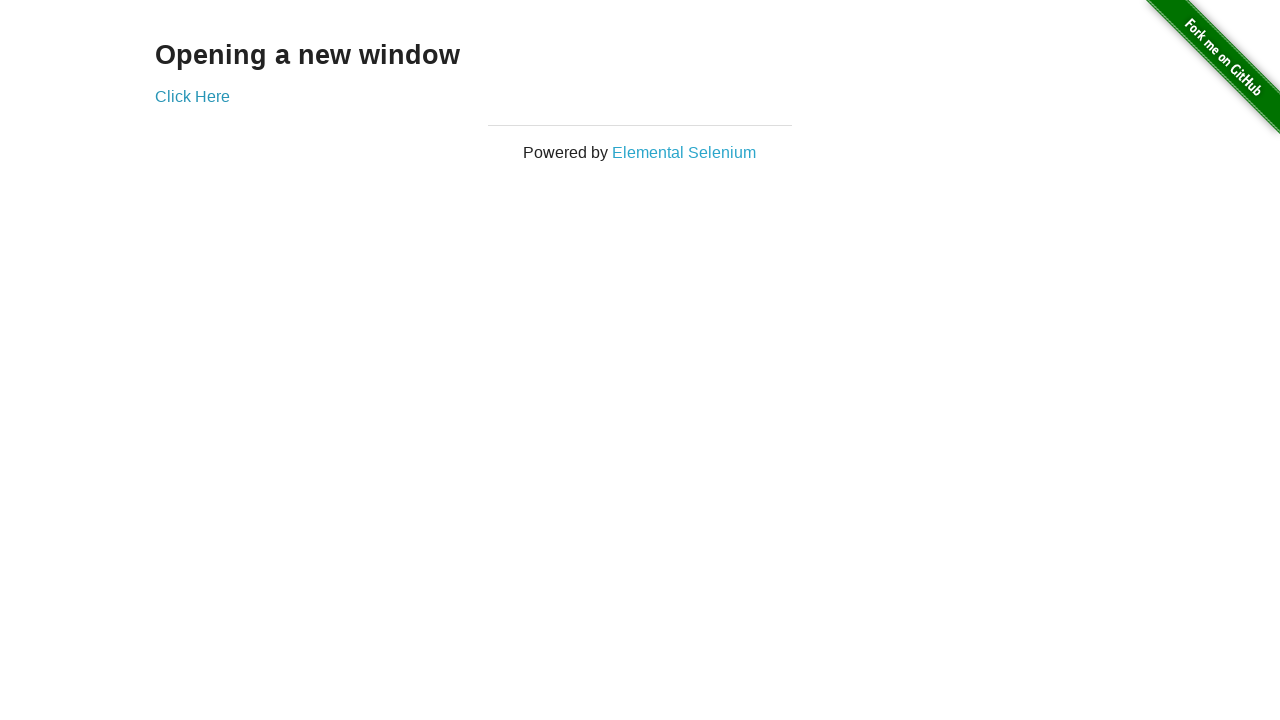

Waited for new window to open
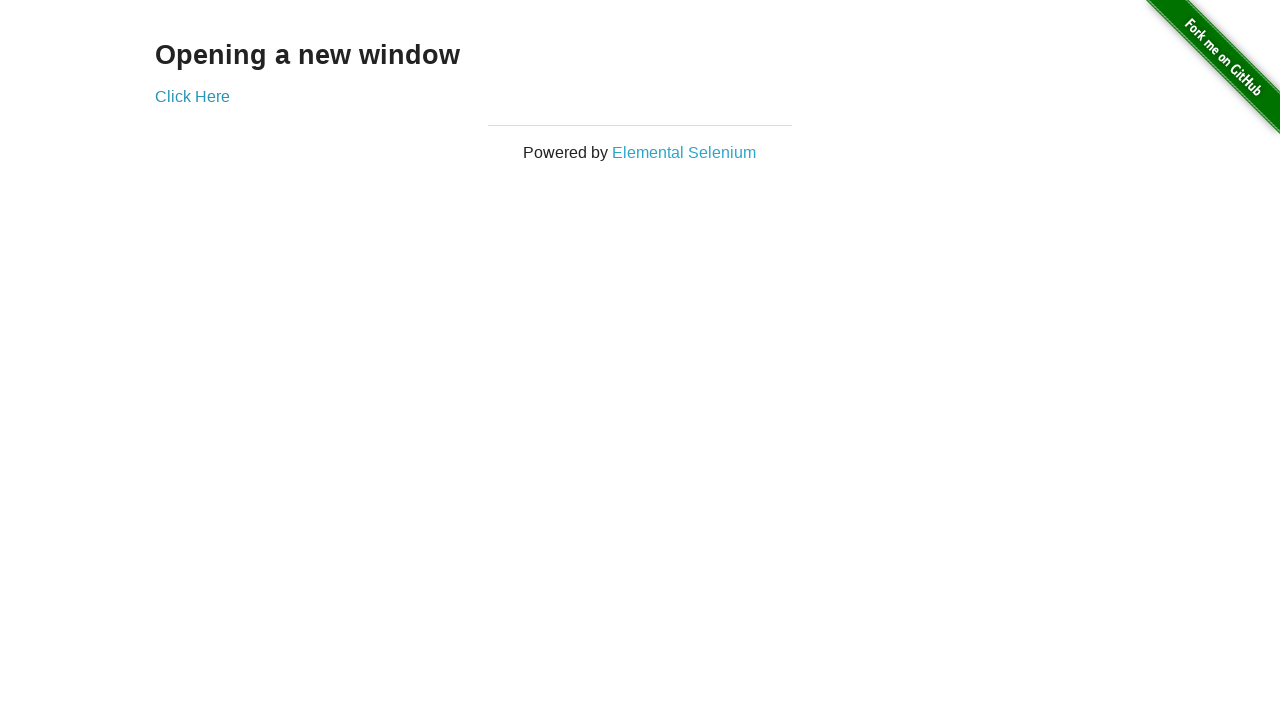

Retrieved all page contexts
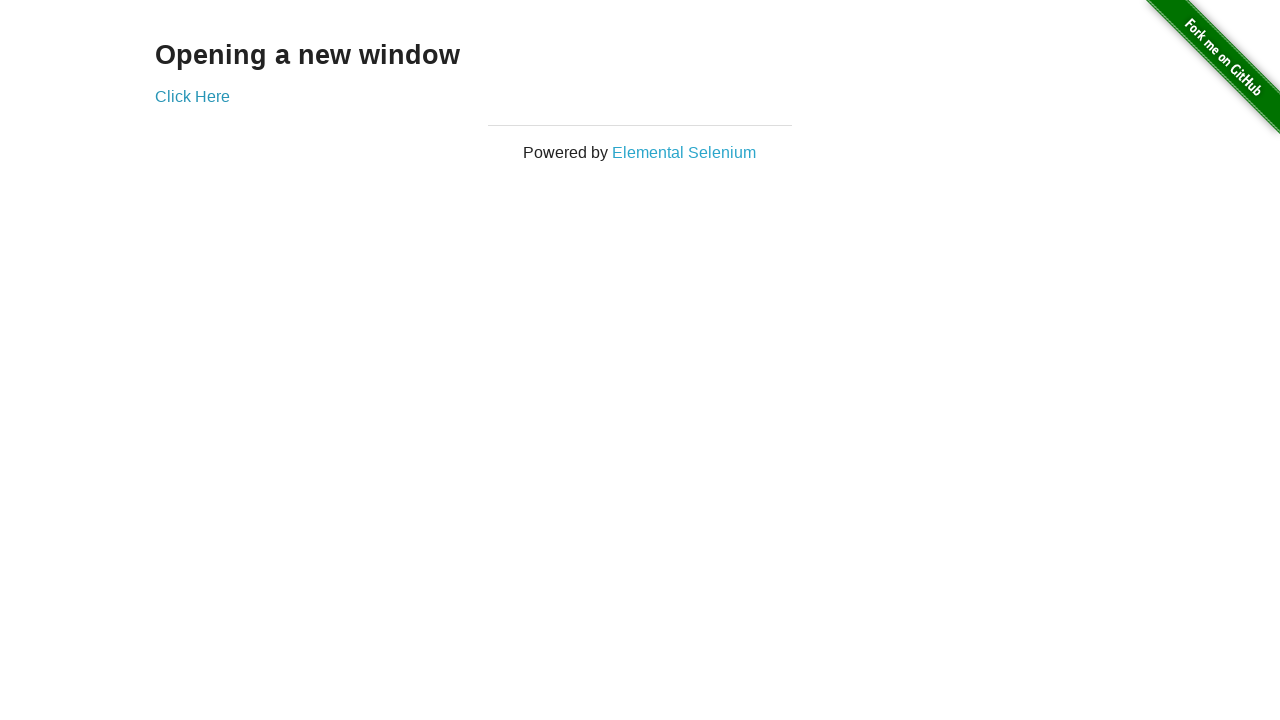

Switched to new window
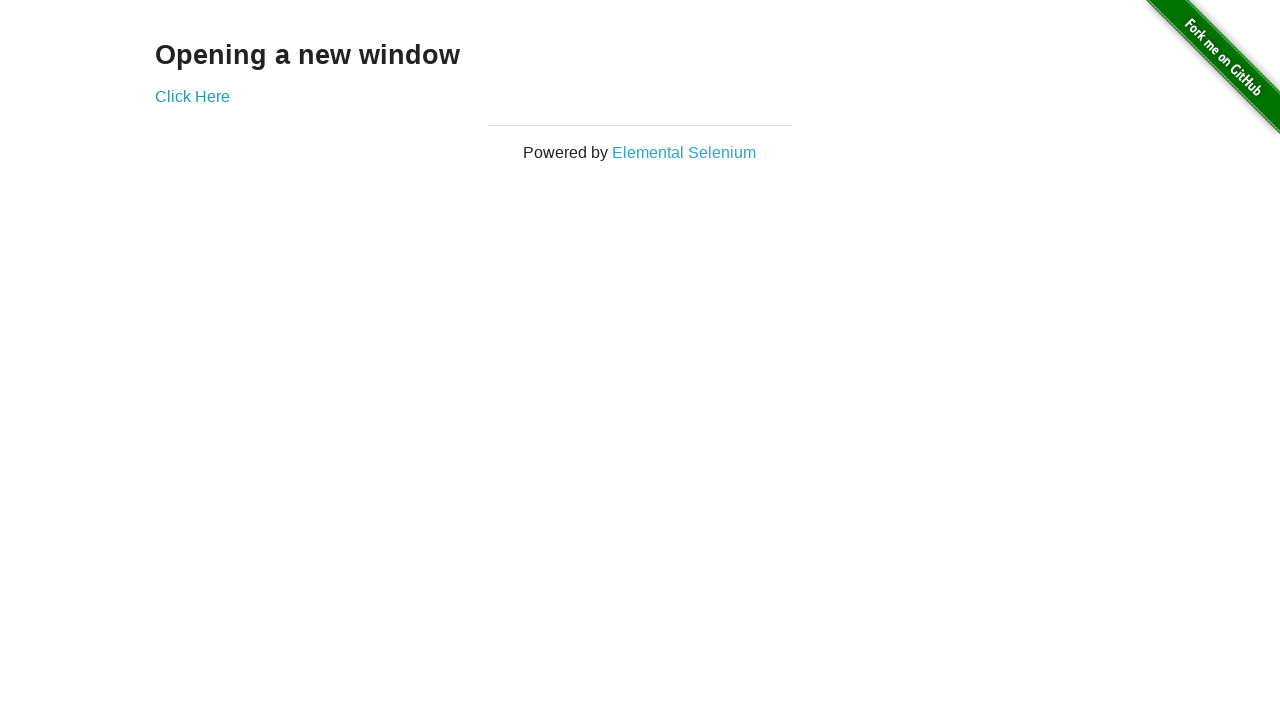

New window fully loaded
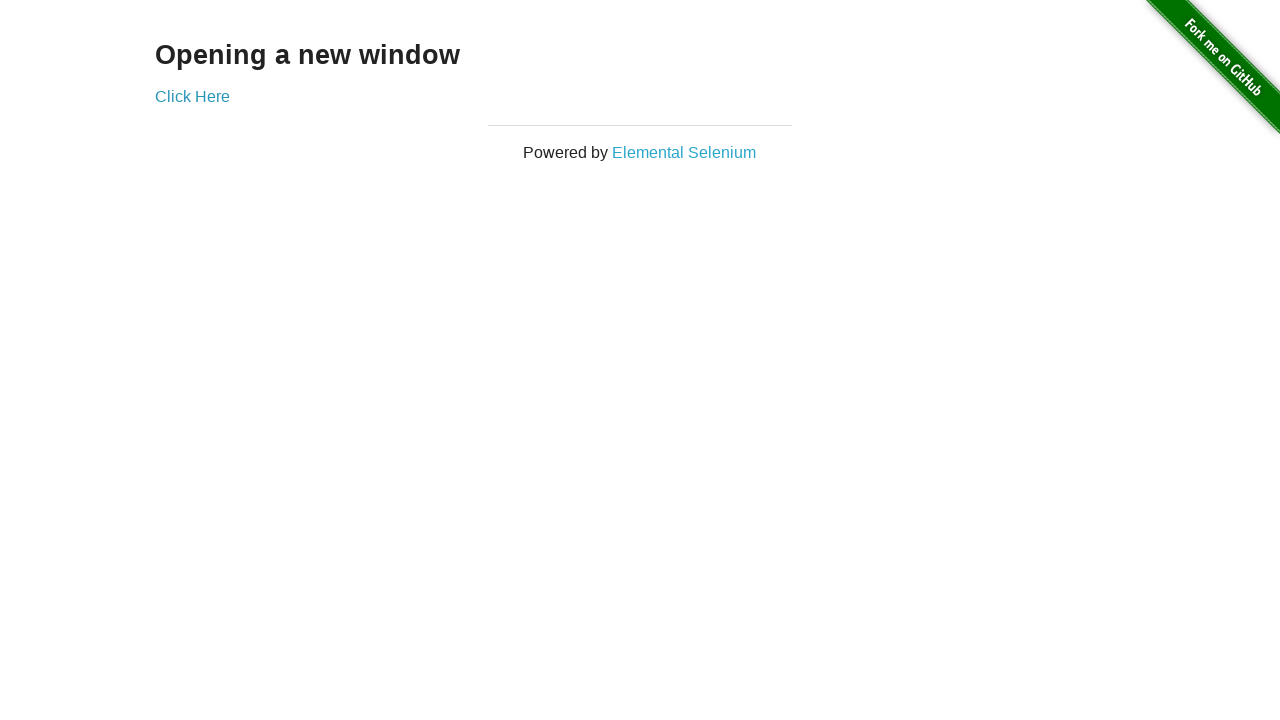

Closed the new window
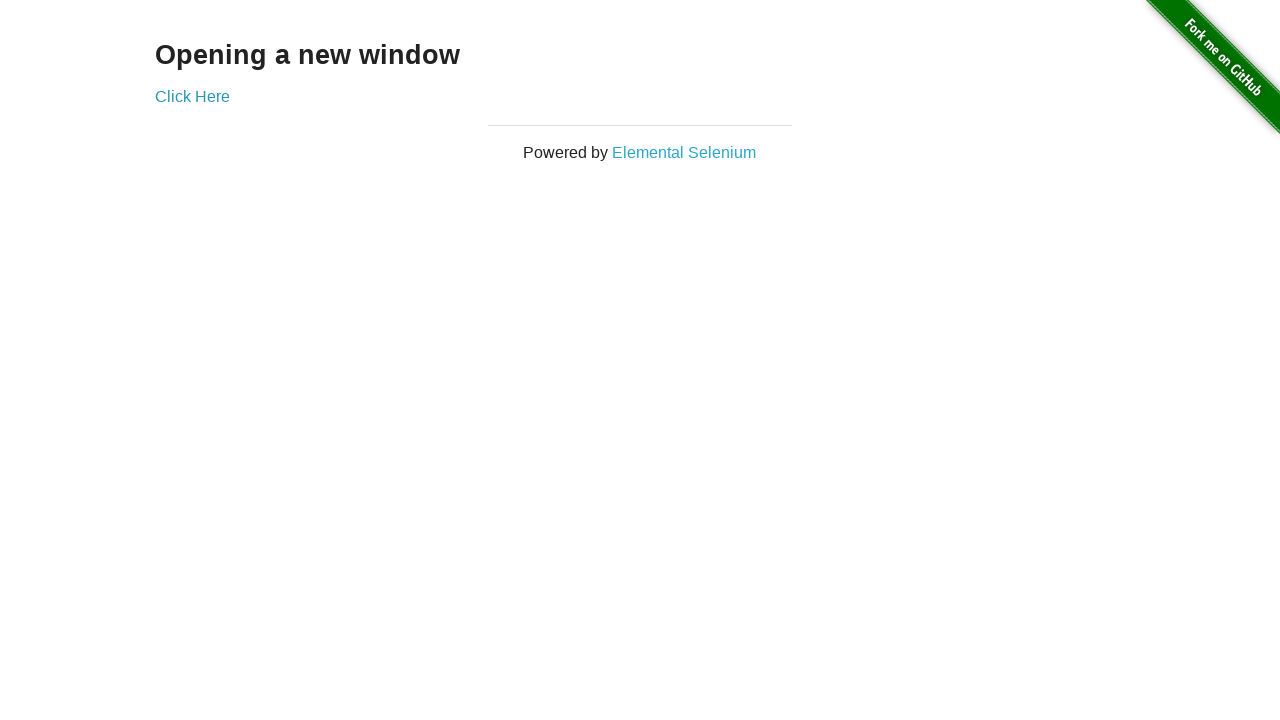

Switched back to parent window
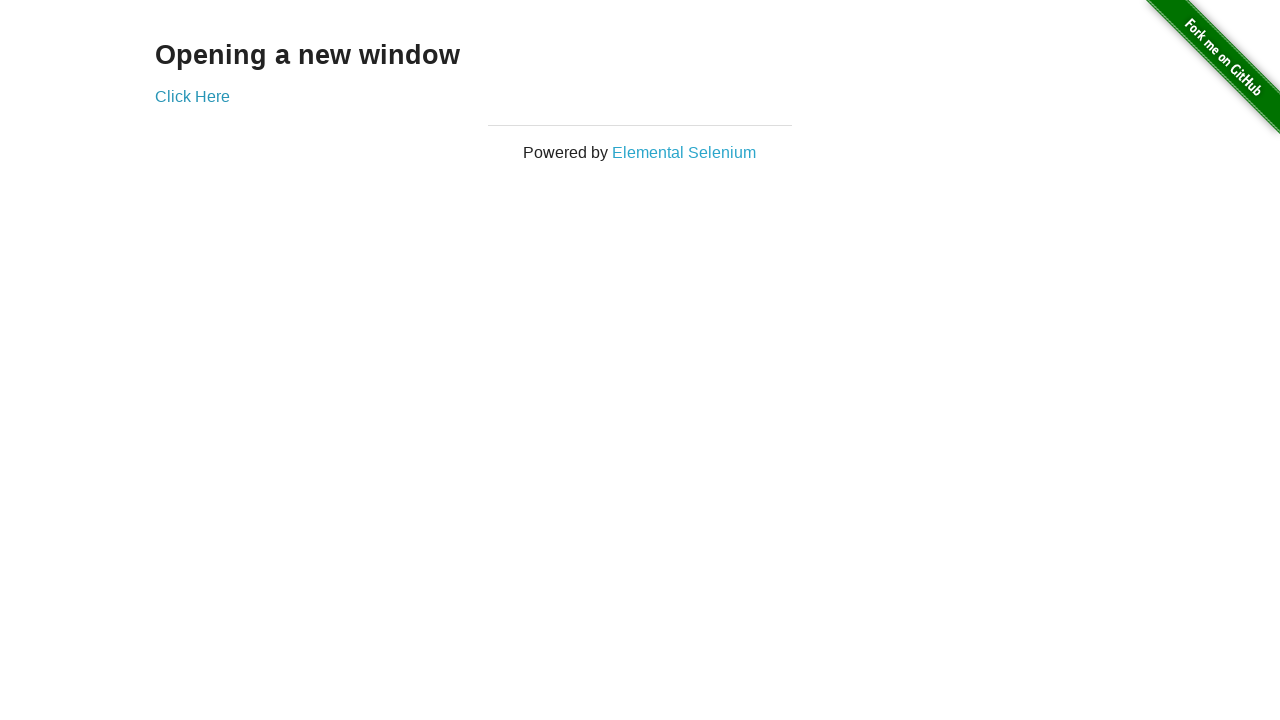

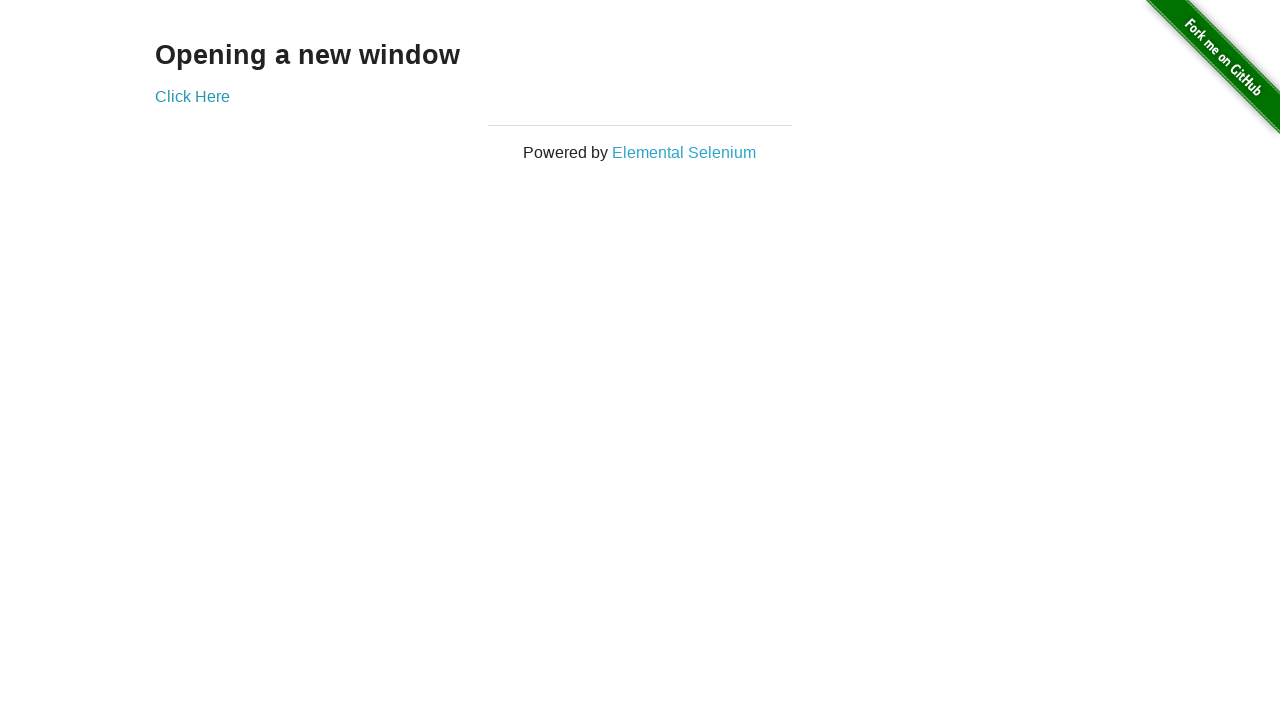